Navigates to Ant Design tooltip component documentation page

Starting URL: https://ant.design/components/tooltip-cn

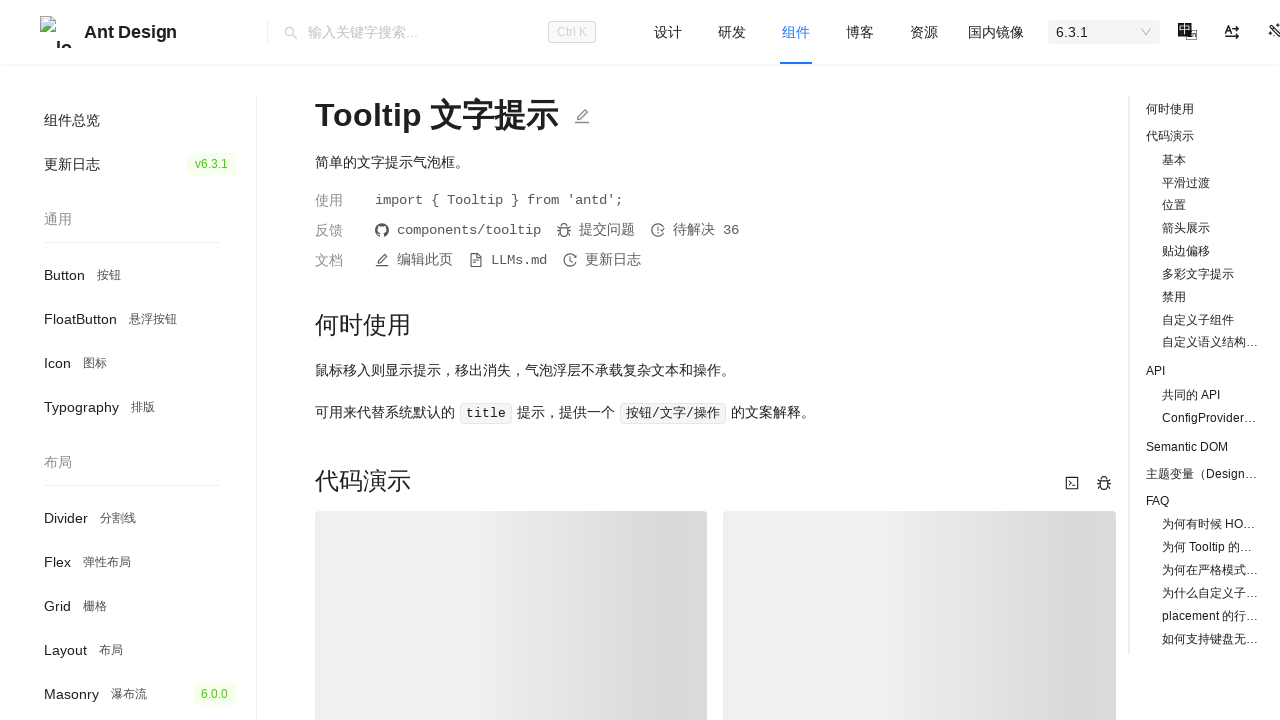

Set viewport size to 1920x1080
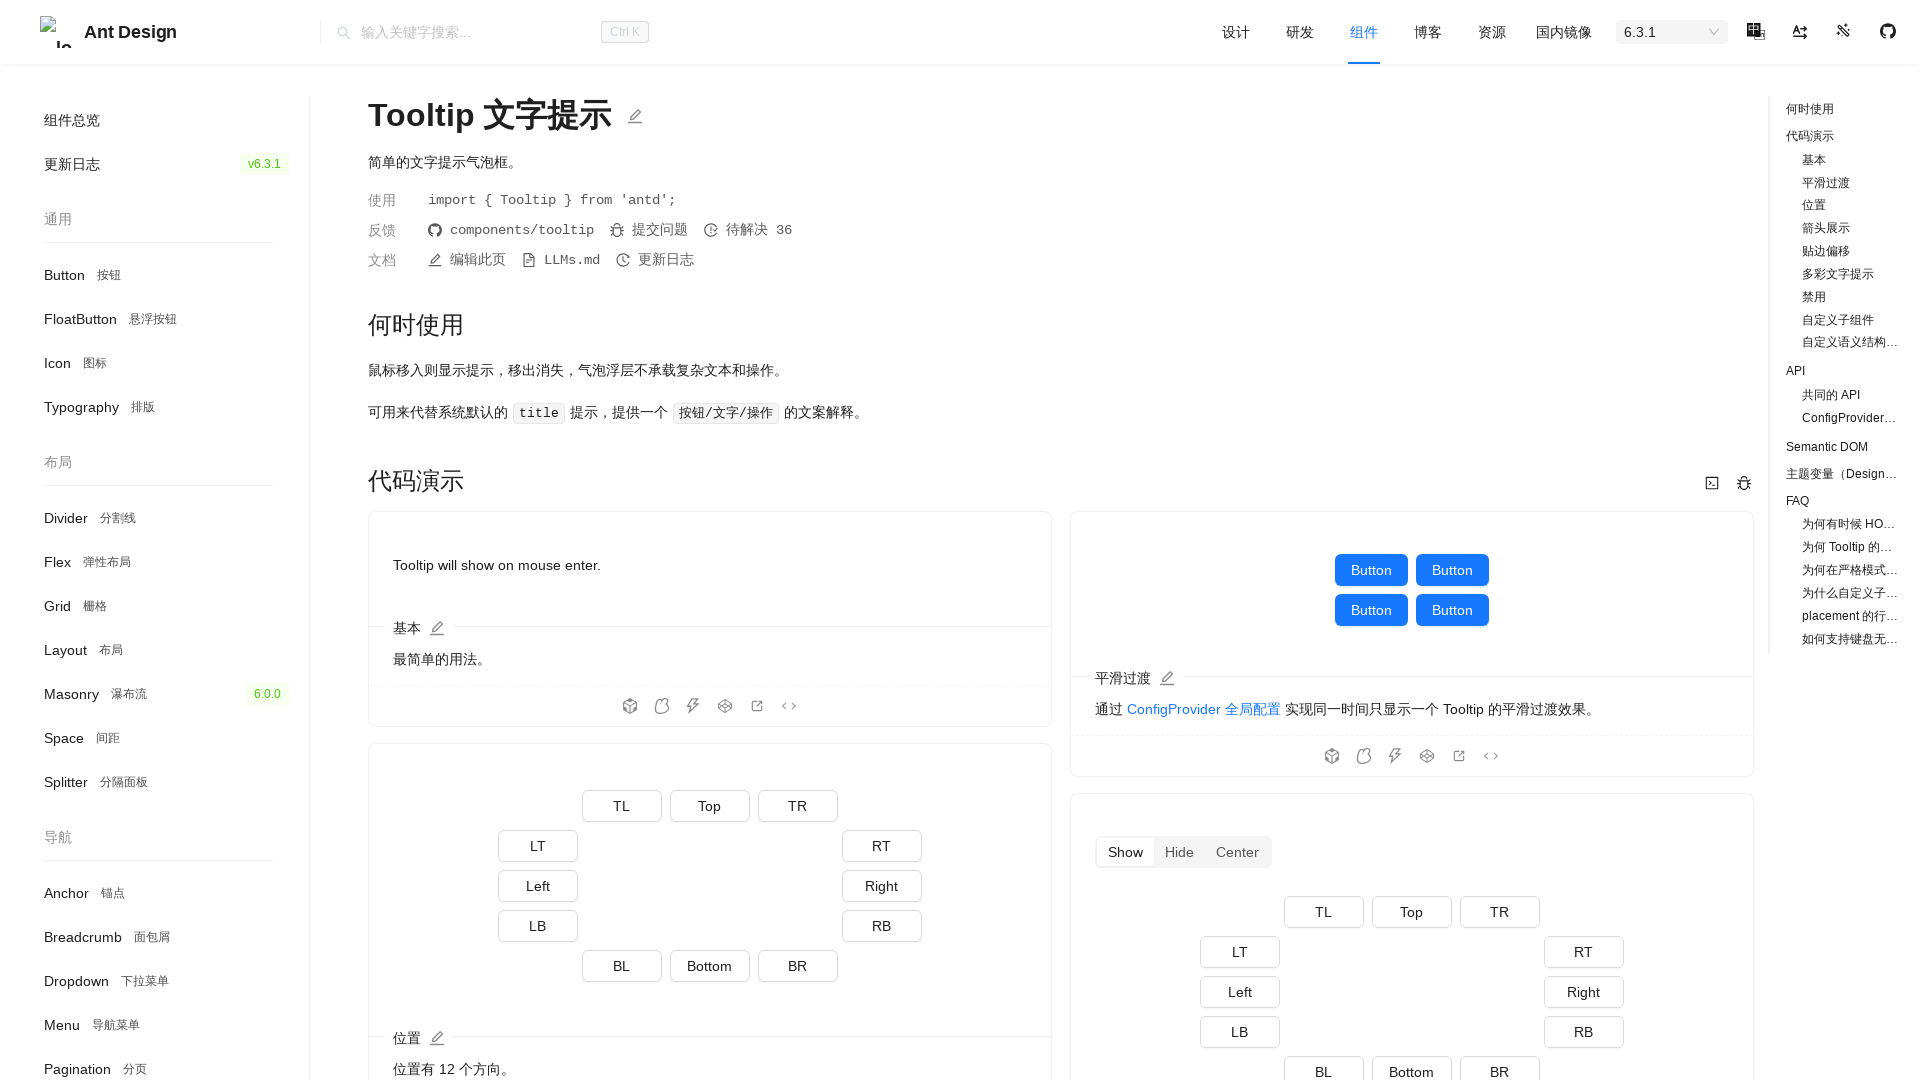

Page loaded with networkidle state - Ant Design tooltip component documentation ready
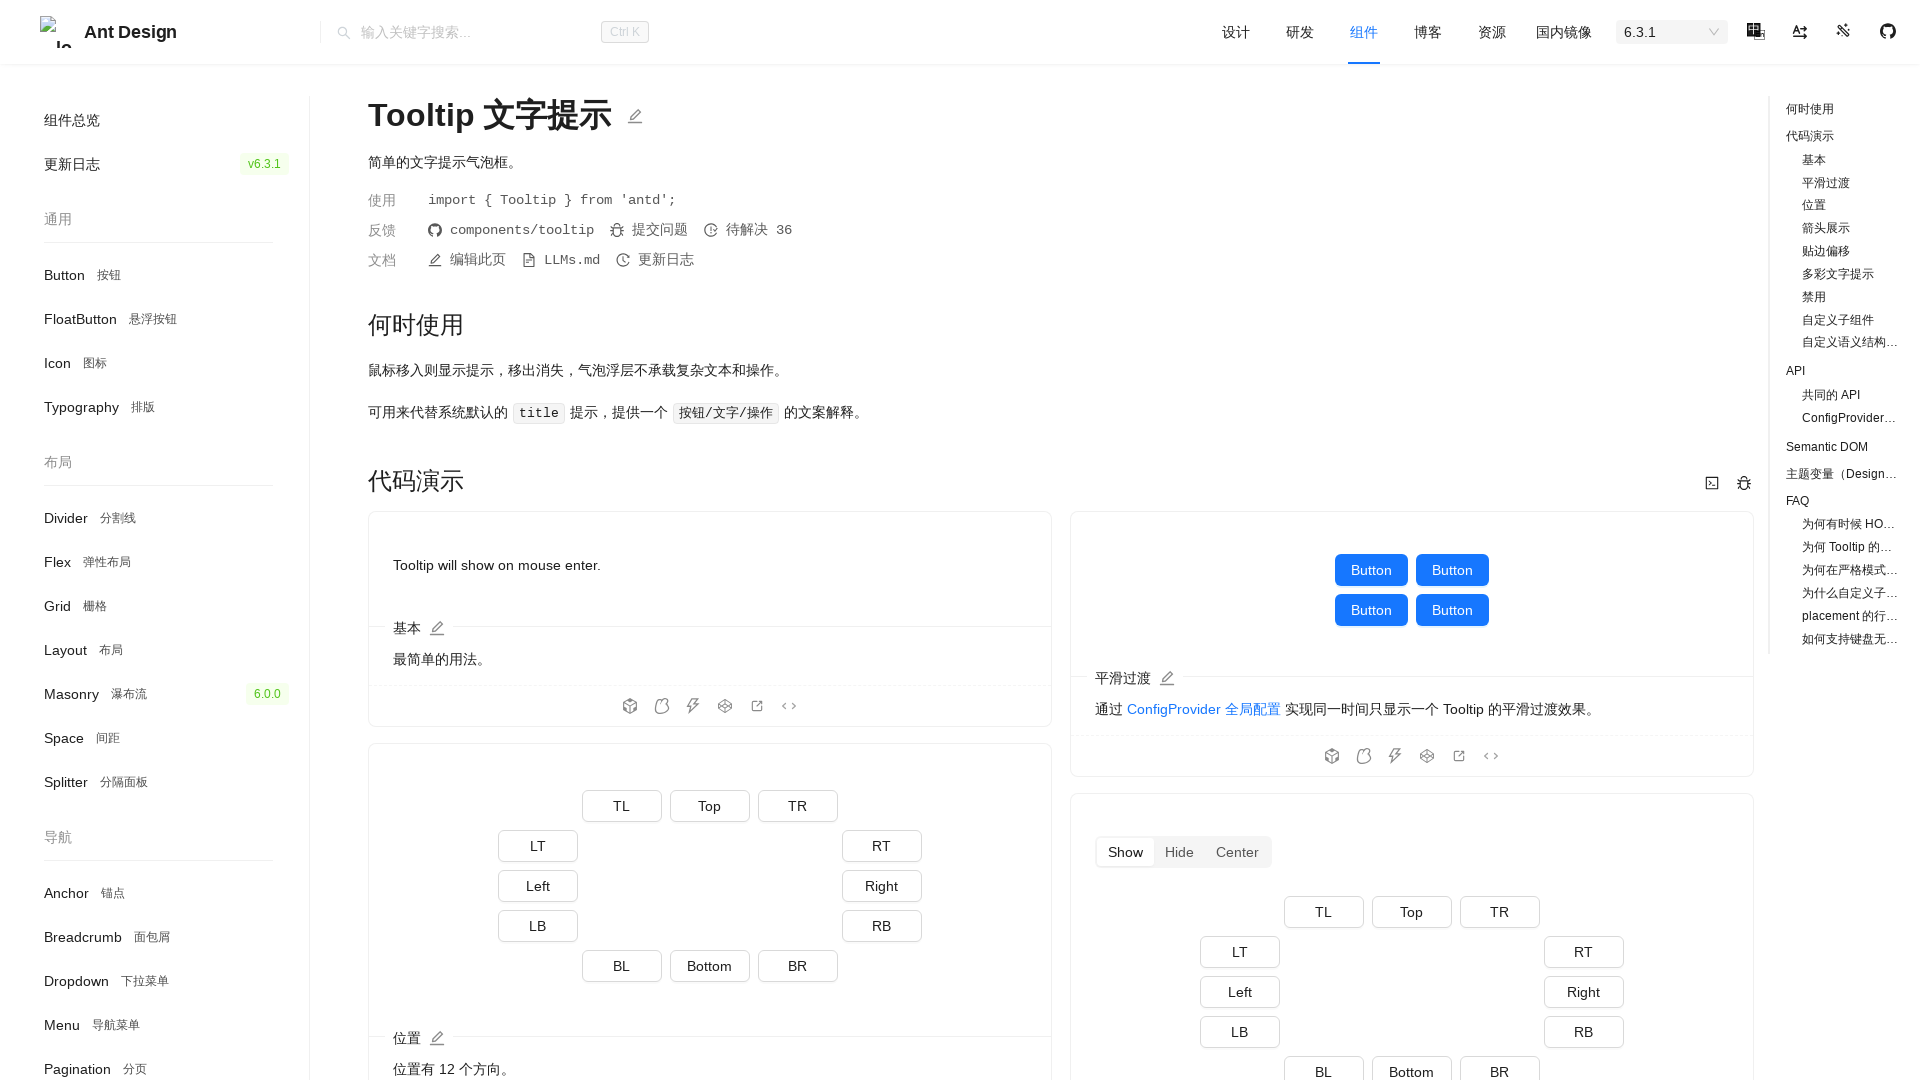

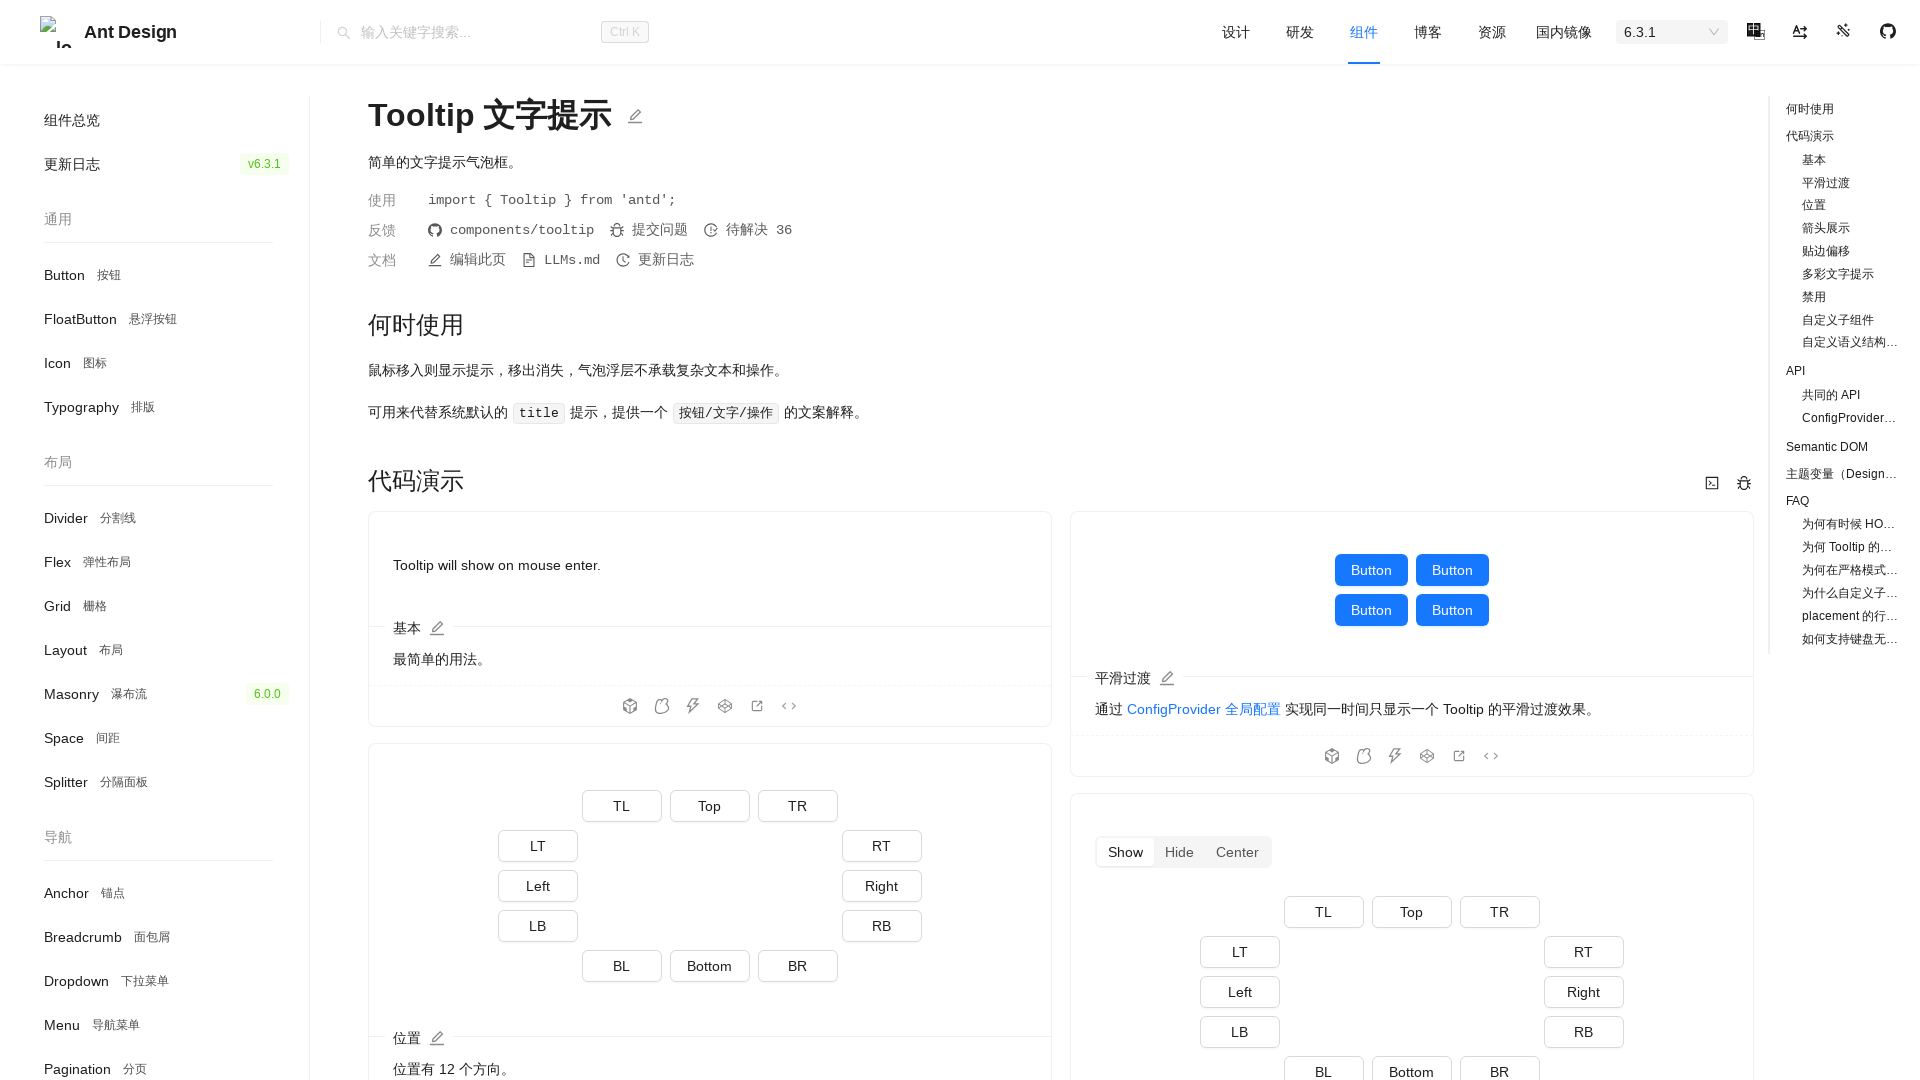